Tests search functionality on an e-commerce playground site by entering "iphone" in the search field and submitting the search form

Starting URL: https://ecommerce-playground.lambdatest.io/

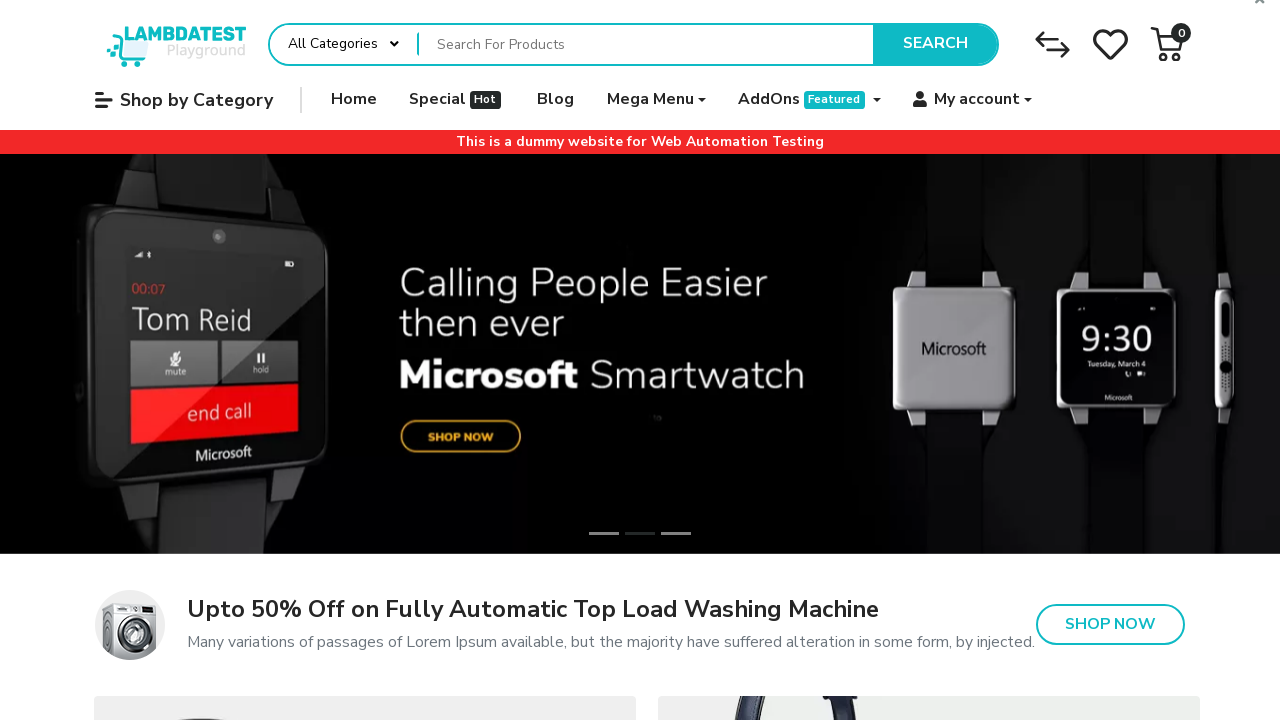

Filled search field with 'iphone' on //div[@id='main-header']//input[@name='search']
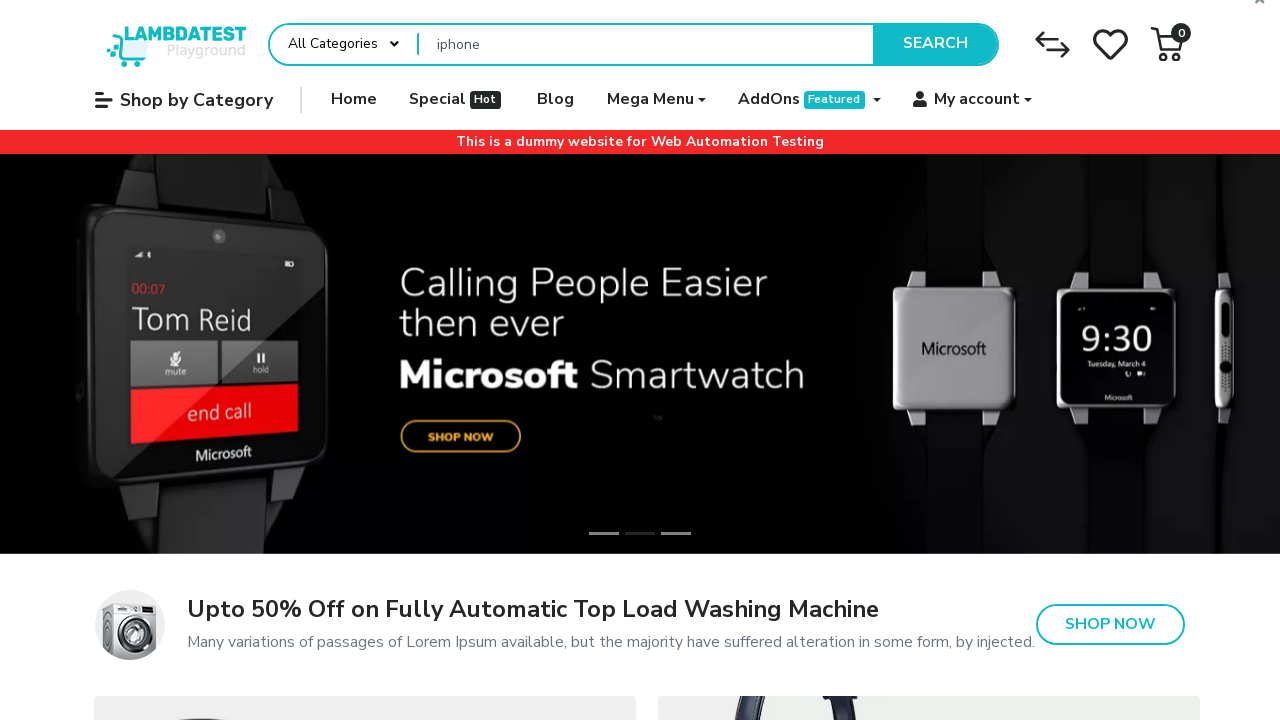

Clicked search submit button at (935, 44) on xpath=//div[@id='main-header']//button[@type='submit']
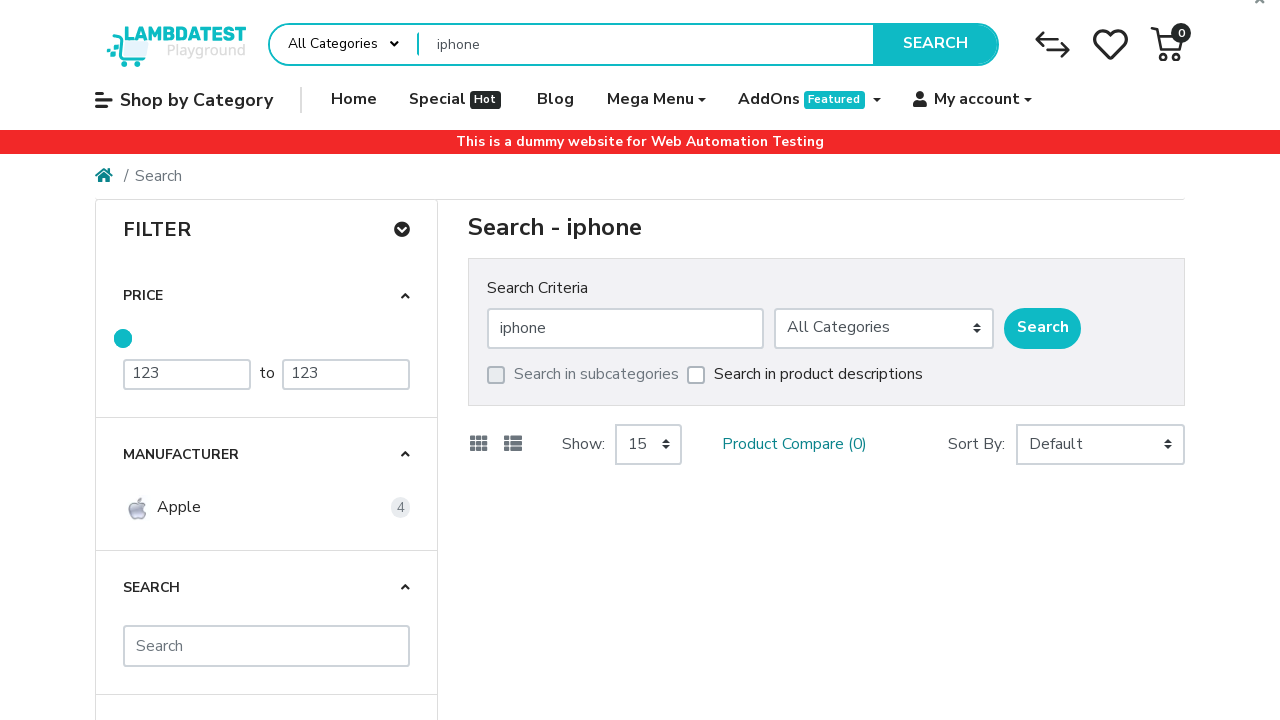

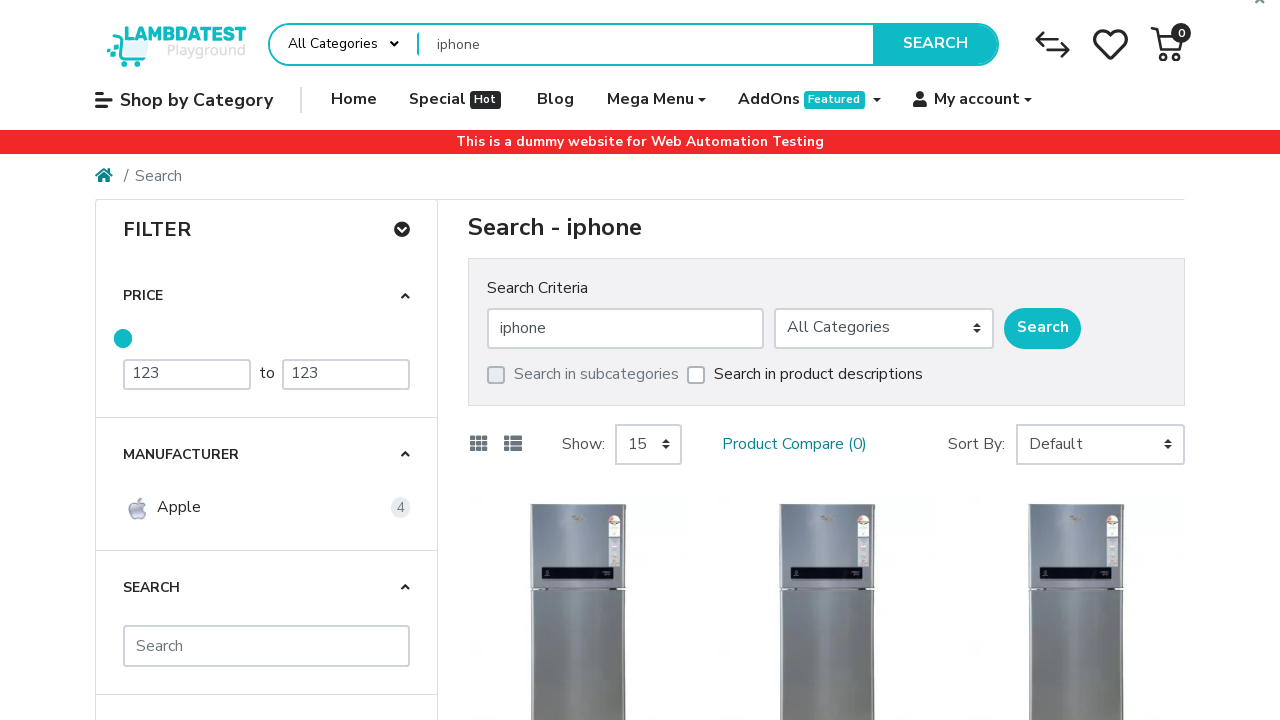